Tests that edits are saved when the input field loses focus (blur event)

Starting URL: https://demo.playwright.dev/todomvc

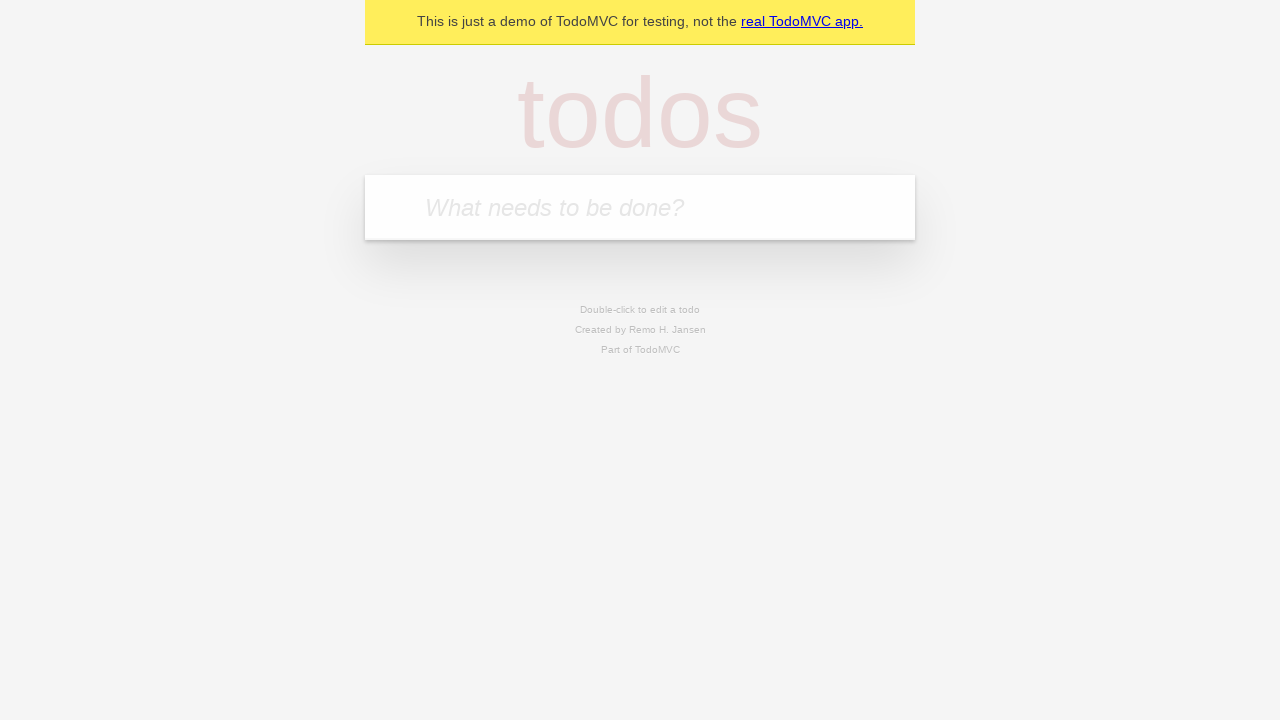

Filled new todo input with 'buy some cheese' on internal:attr=[placeholder="What needs to be done?"i]
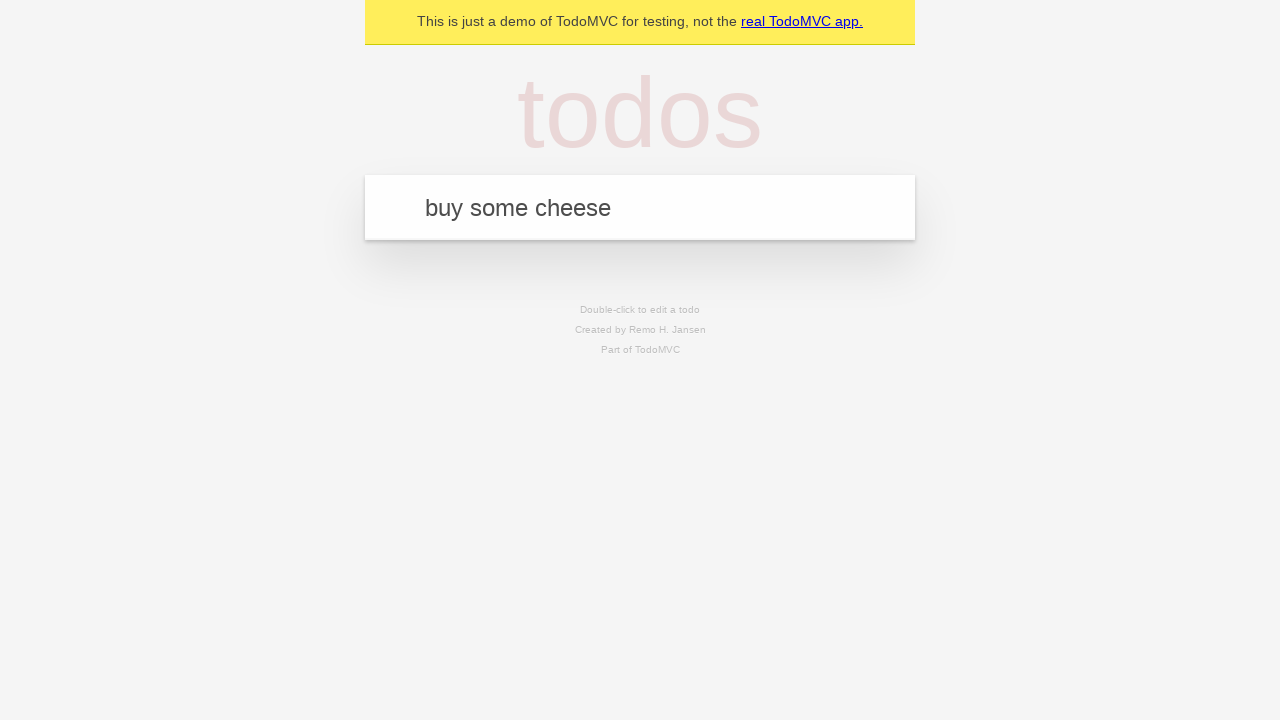

Pressed Enter to create todo 'buy some cheese' on internal:attr=[placeholder="What needs to be done?"i]
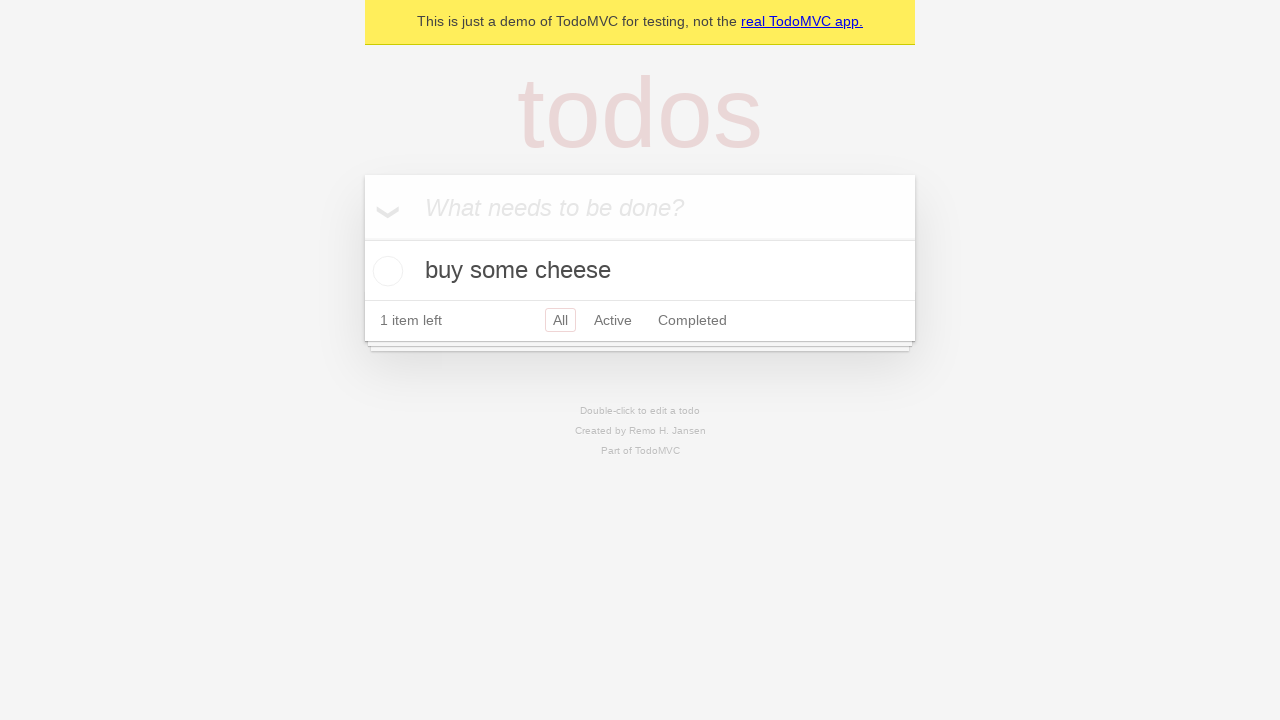

Filled new todo input with 'feed the cat' on internal:attr=[placeholder="What needs to be done?"i]
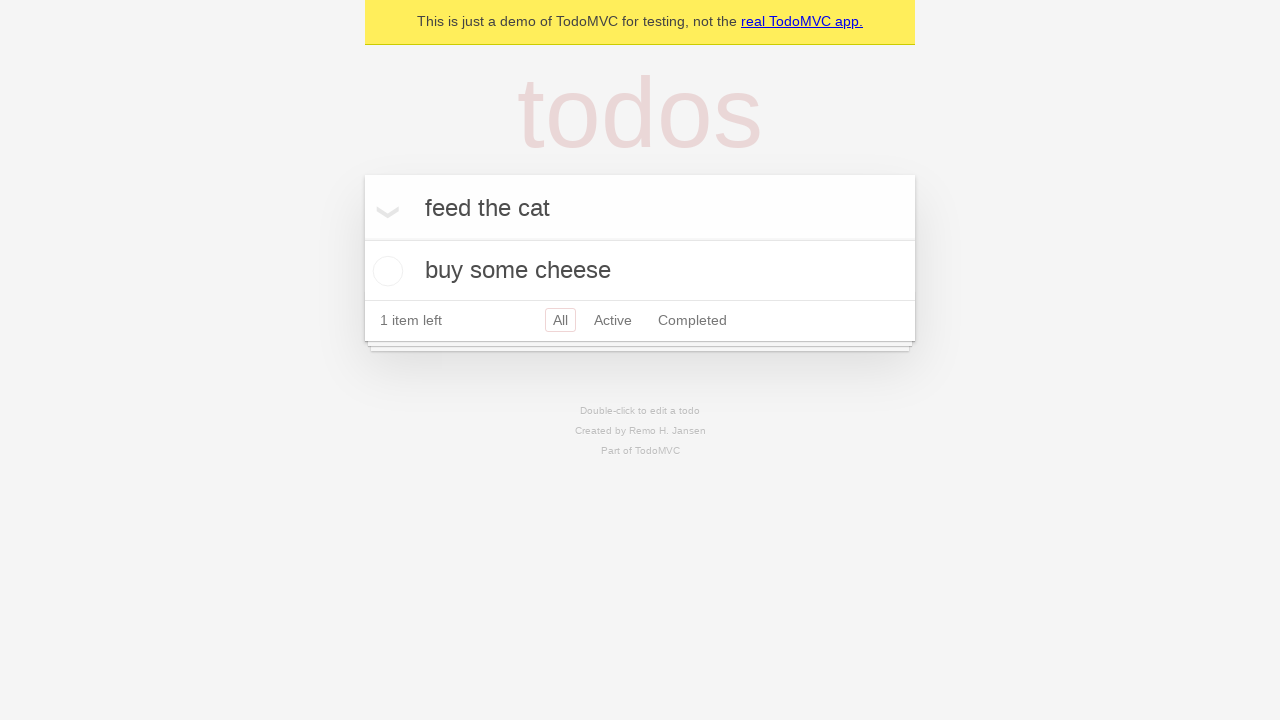

Pressed Enter to create todo 'feed the cat' on internal:attr=[placeholder="What needs to be done?"i]
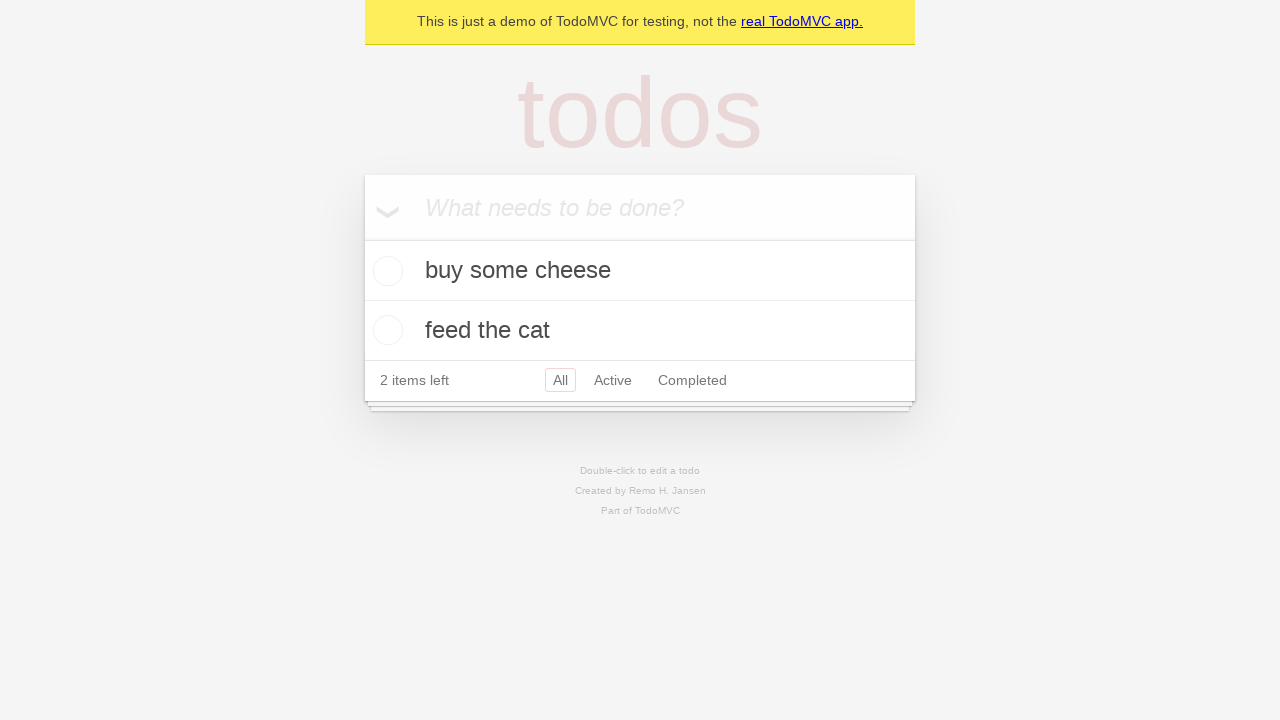

Filled new todo input with 'book a doctors appointment' on internal:attr=[placeholder="What needs to be done?"i]
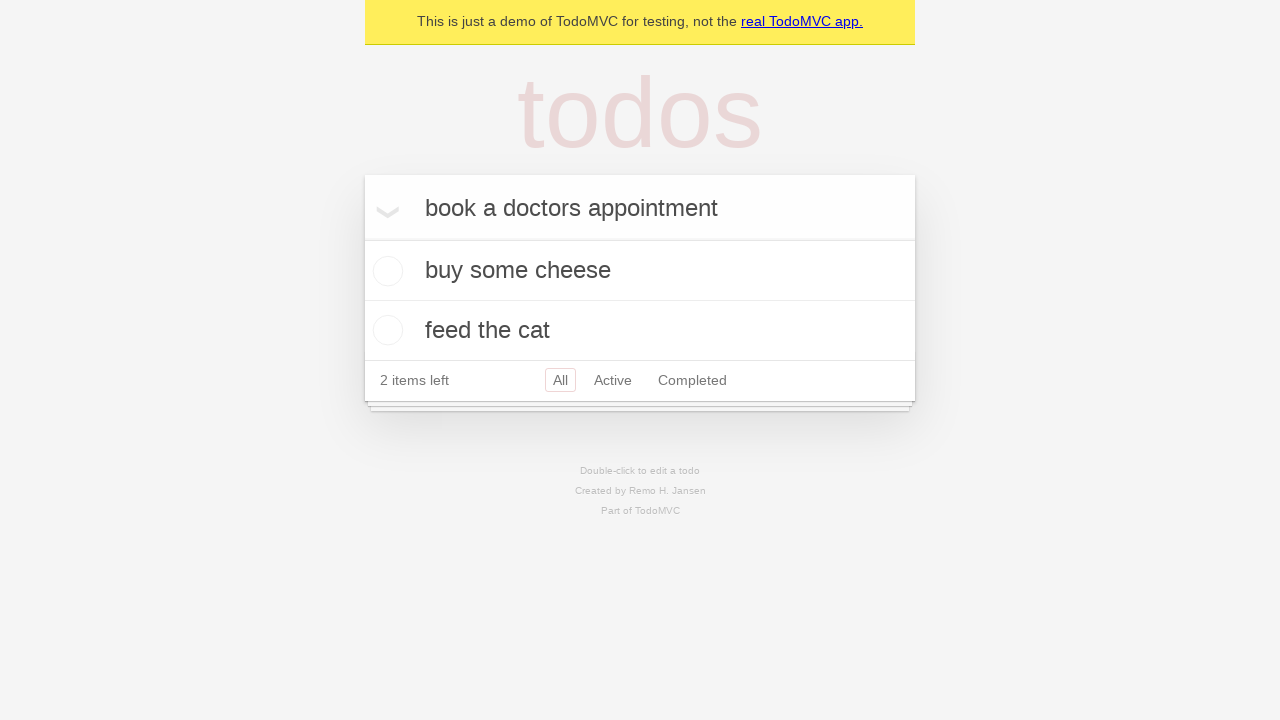

Pressed Enter to create todo 'book a doctors appointment' on internal:attr=[placeholder="What needs to be done?"i]
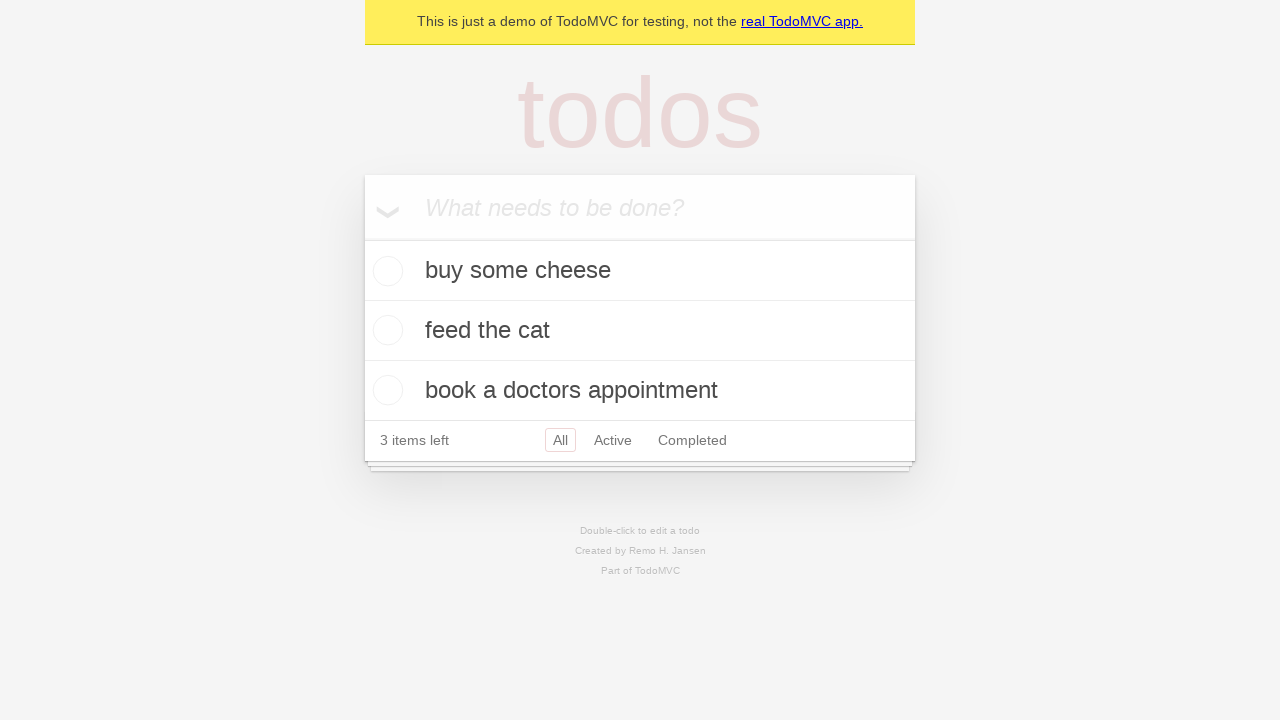

Waited for all 3 todos to be created
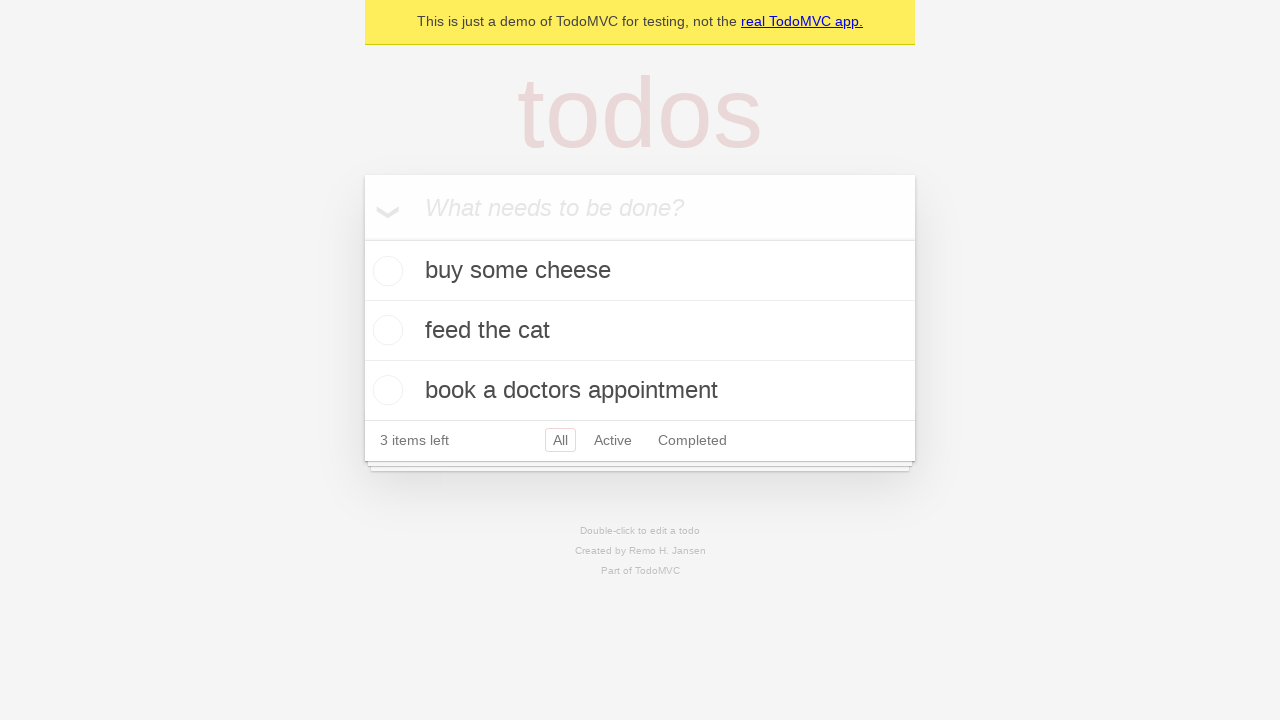

Located all todo items
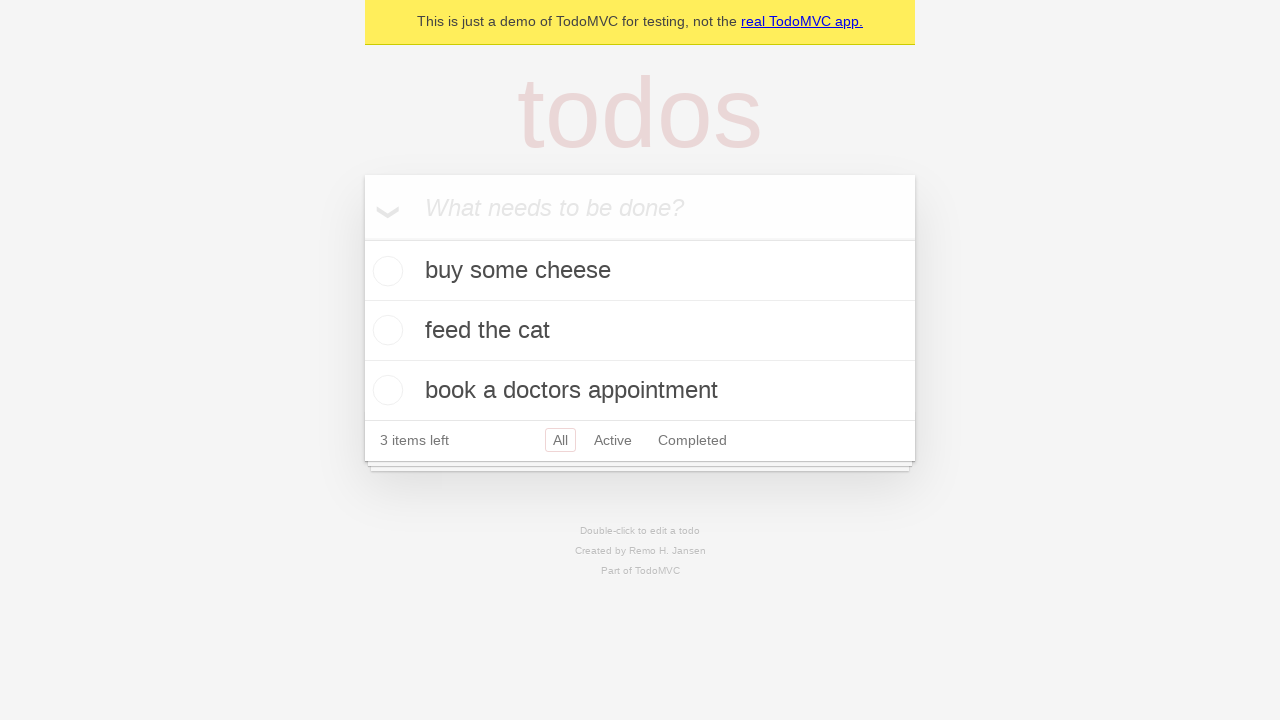

Double-clicked second todo item to enter edit mode at (640, 331) on internal:testid=[data-testid="todo-item"s] >> nth=1
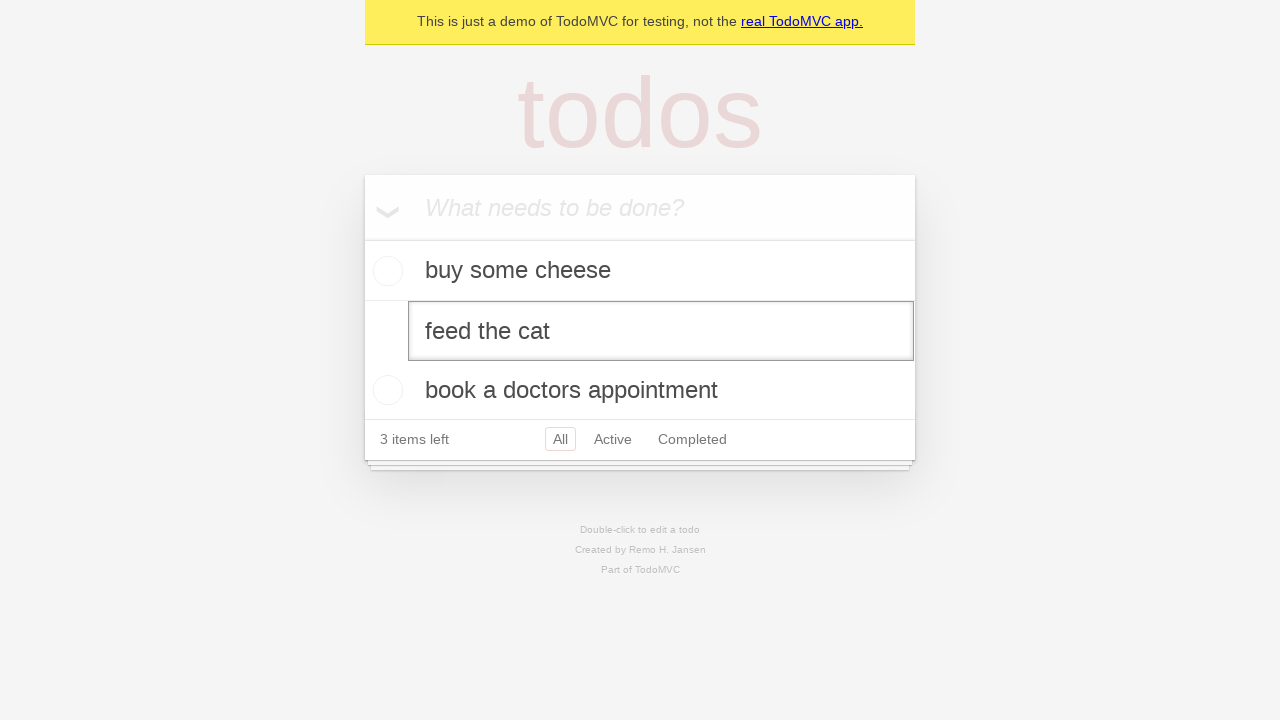

Filled edit field with 'buy some sausages' on internal:testid=[data-testid="todo-item"s] >> nth=1 >> internal:role=textbox[nam
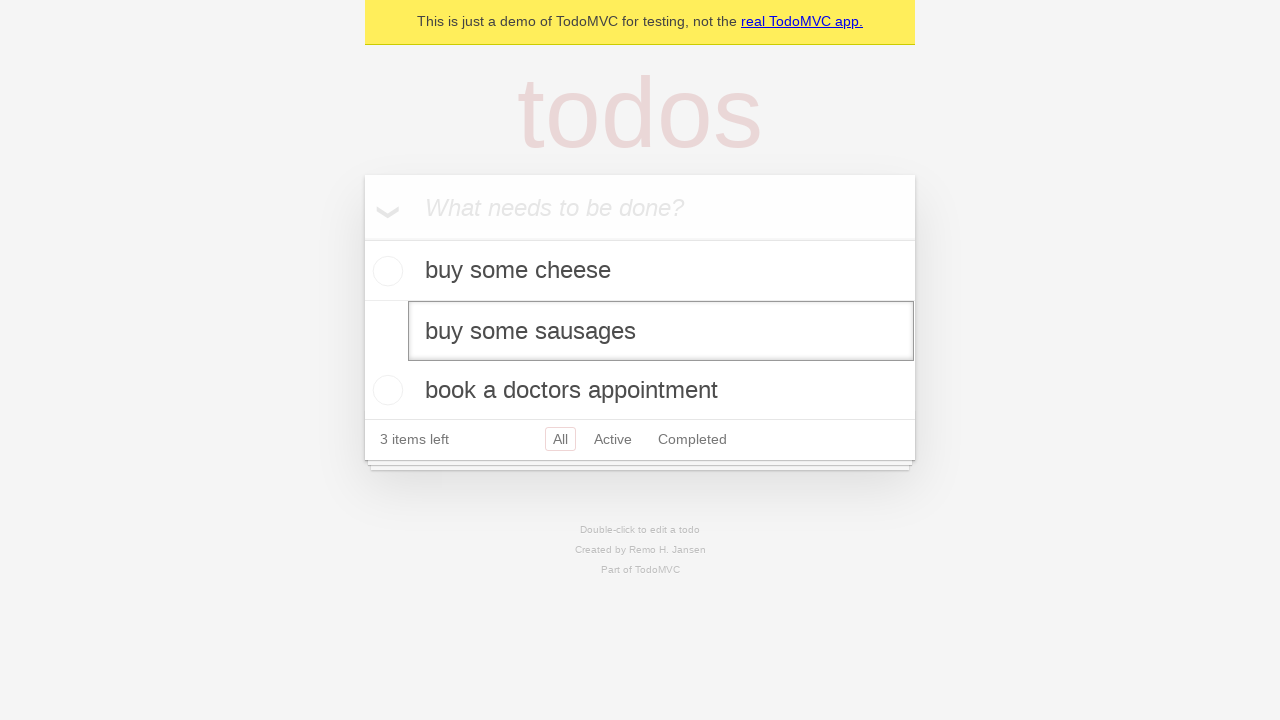

Dispatched blur event to save edit
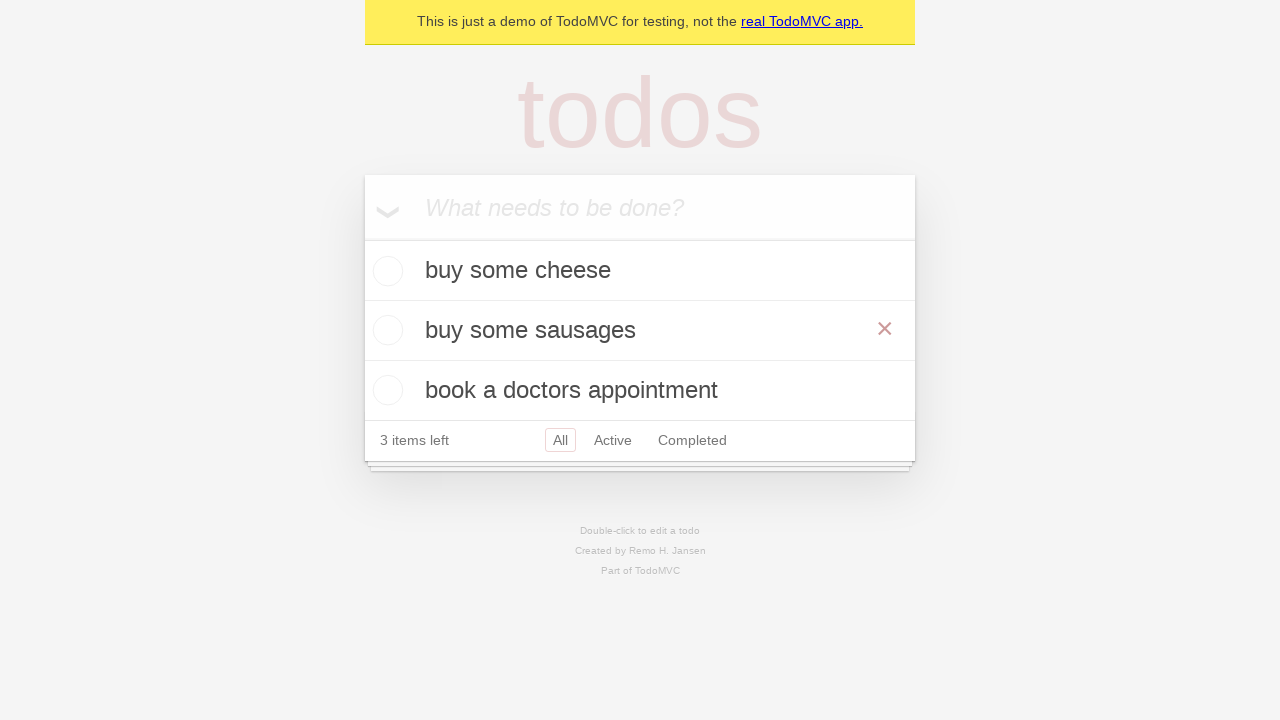

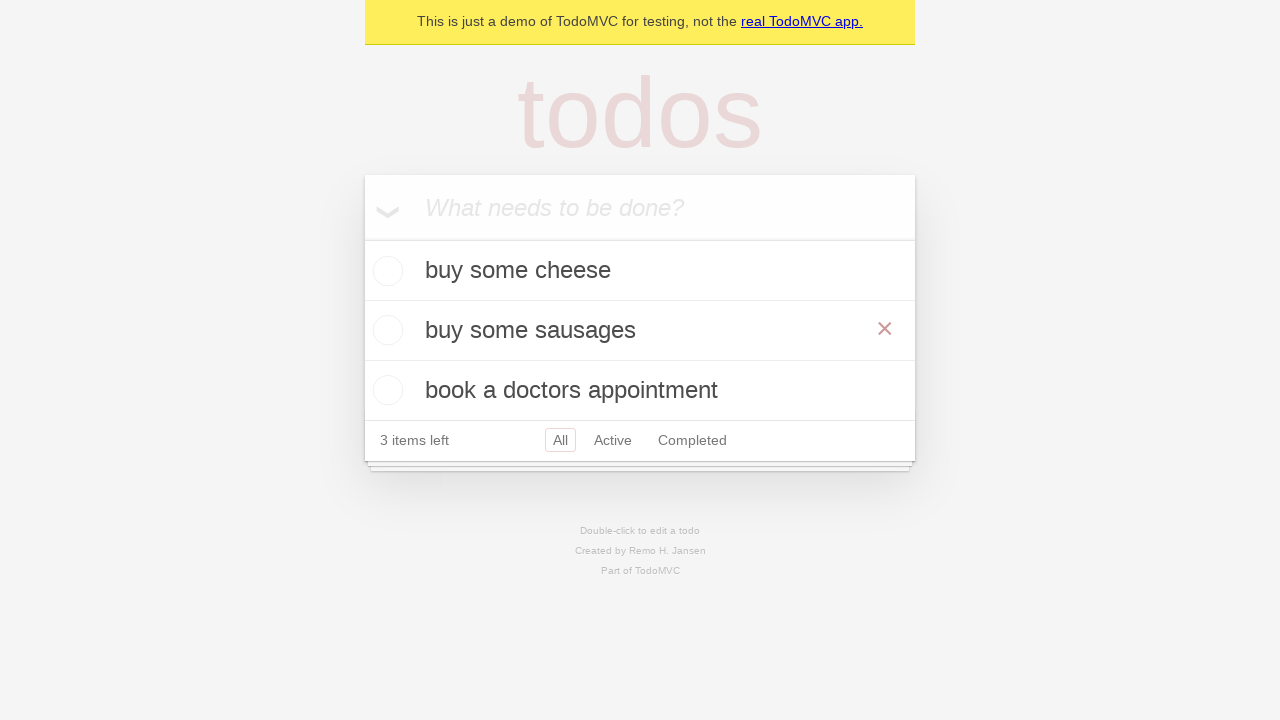